Tests form filling functionality on a practice form by entering first name and last name fields using different locator strategies (ID and placeholder).

Starting URL: https://demoqa.com/automation-practice-form

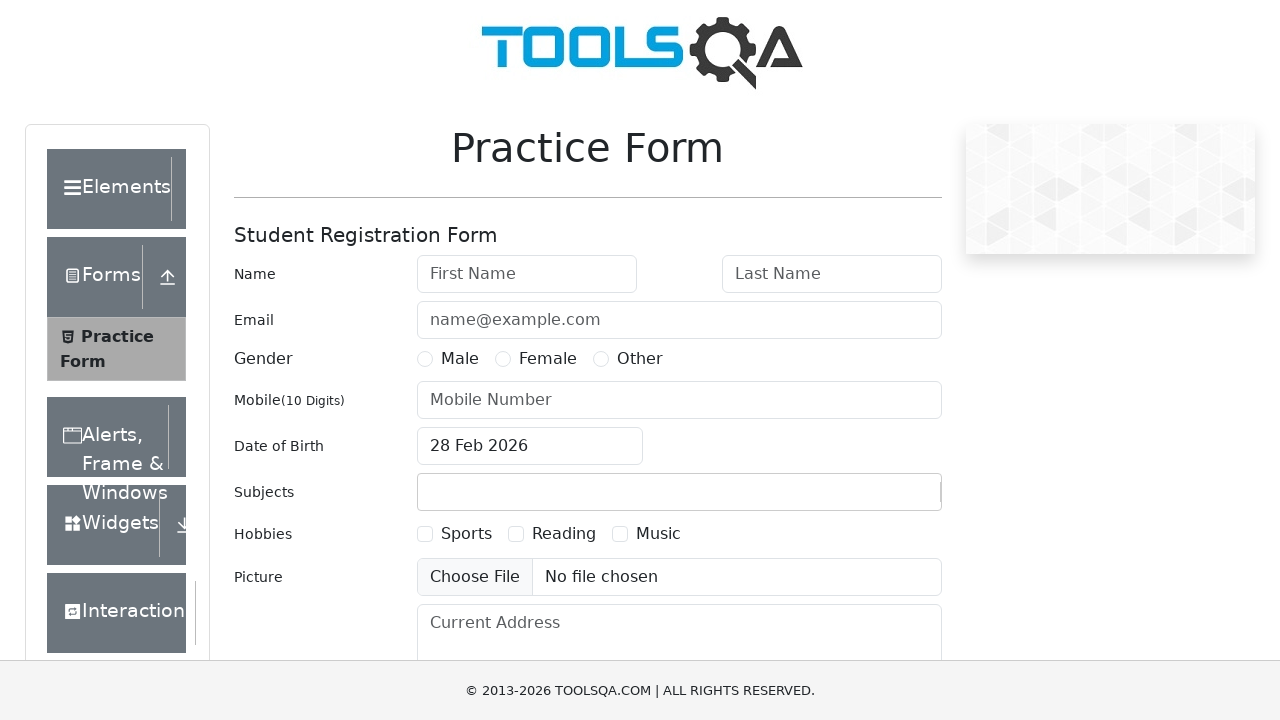

Filled first name field with 'HoangDuc' using ID locator on input#firstName
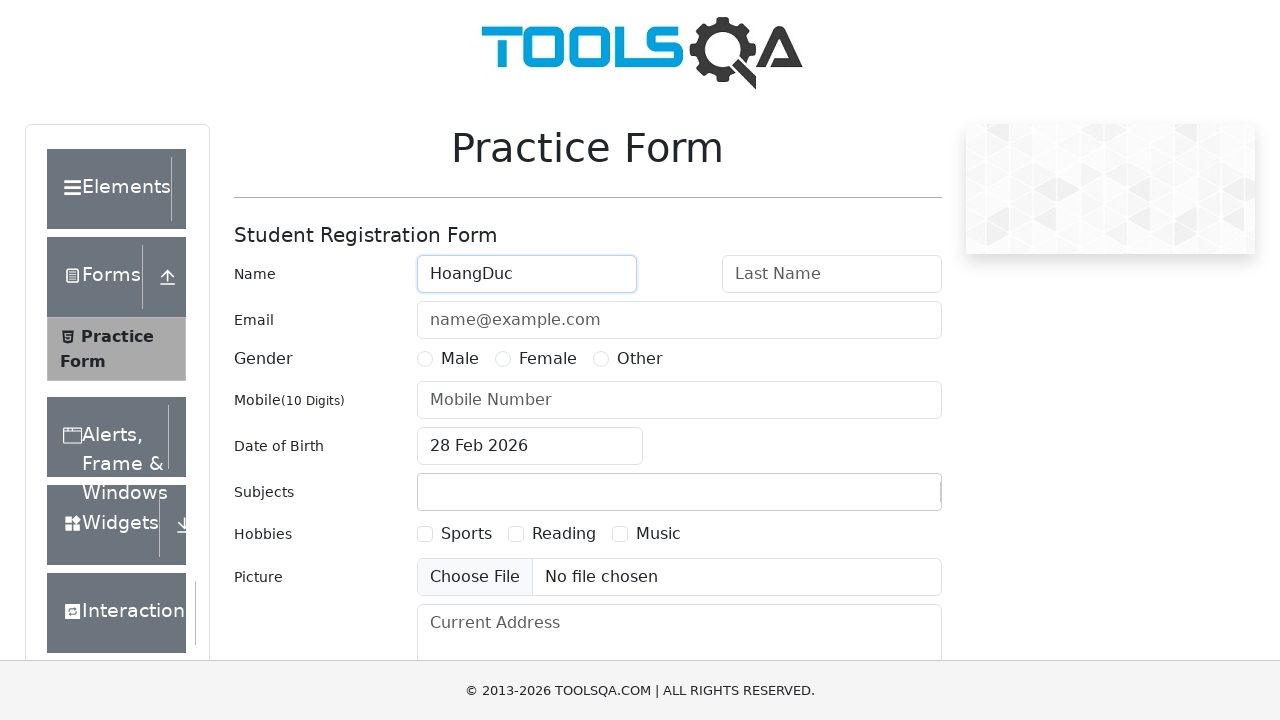

Filled last name field with 'Duong' using placeholder locator on input[placeholder='Last Name']
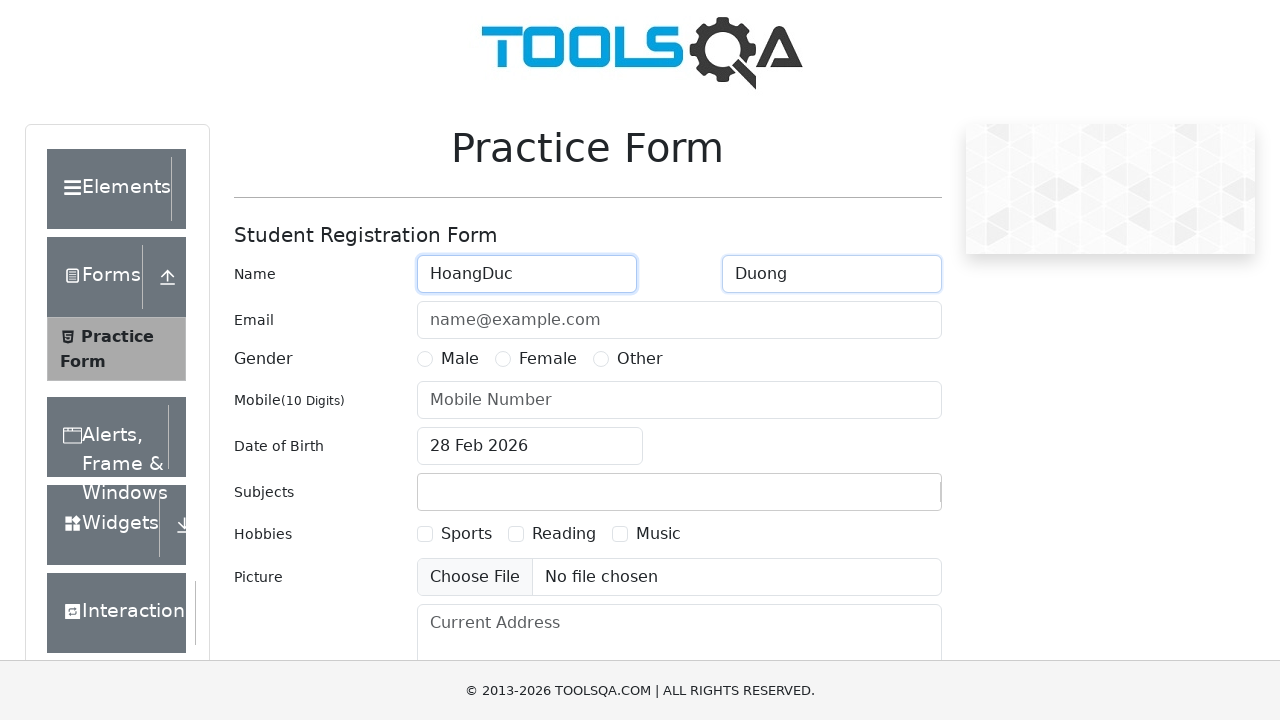

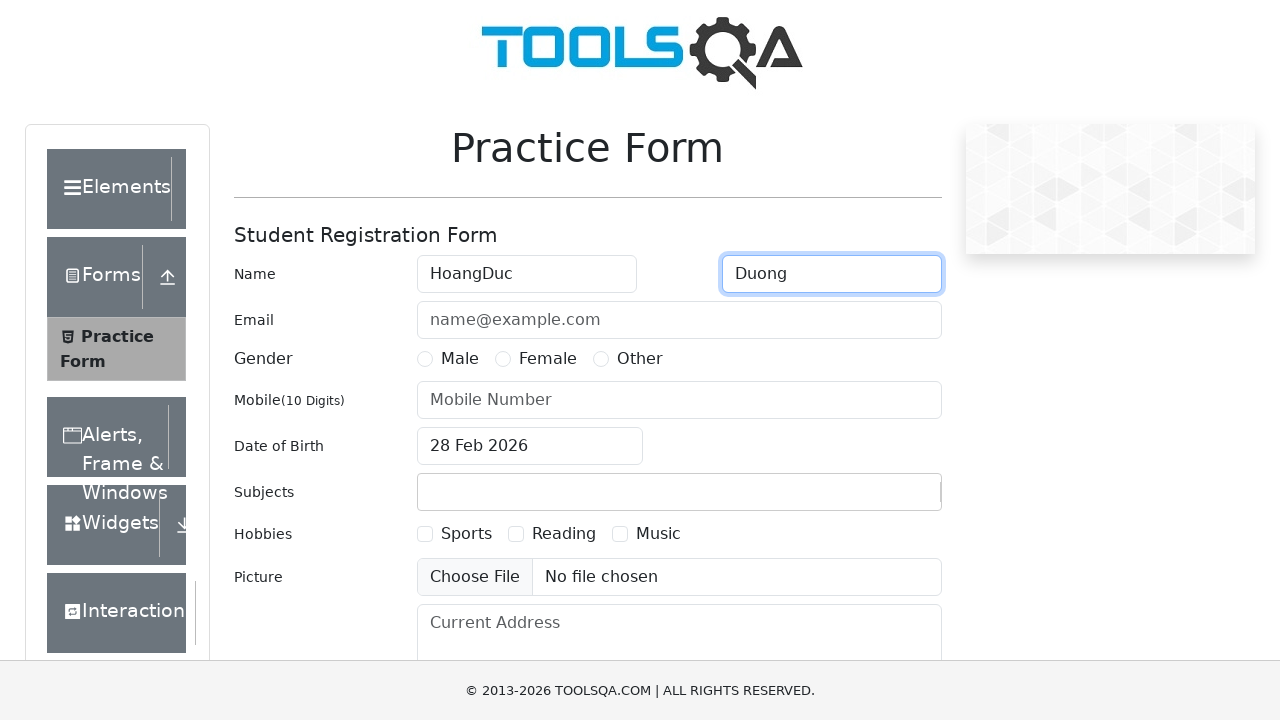